Tests JavaScript prompt dialog handling by clicking a button to trigger a prompt, entering text into the prompt, and then dismissing it.

Starting URL: https://the-internet.herokuapp.com/javascript_alerts

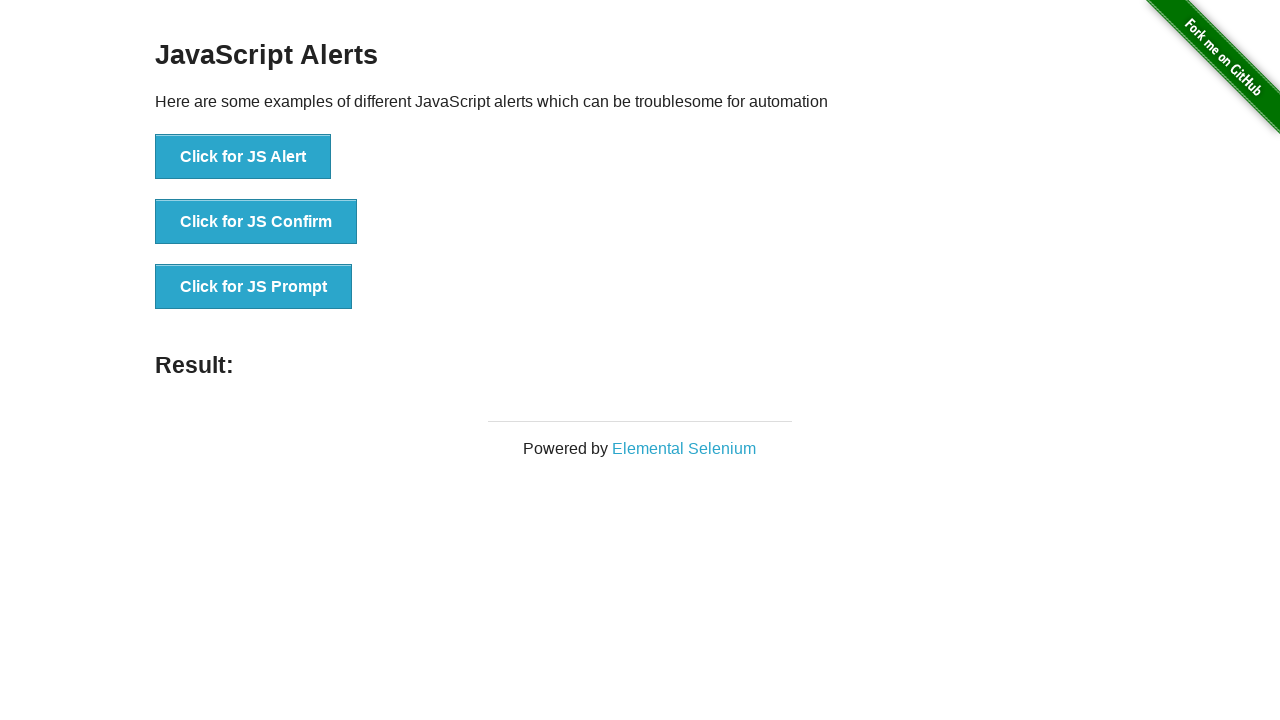

Clicked button to trigger JavaScript prompt dialog at (254, 287) on xpath=//button[text()='Click for JS Prompt']
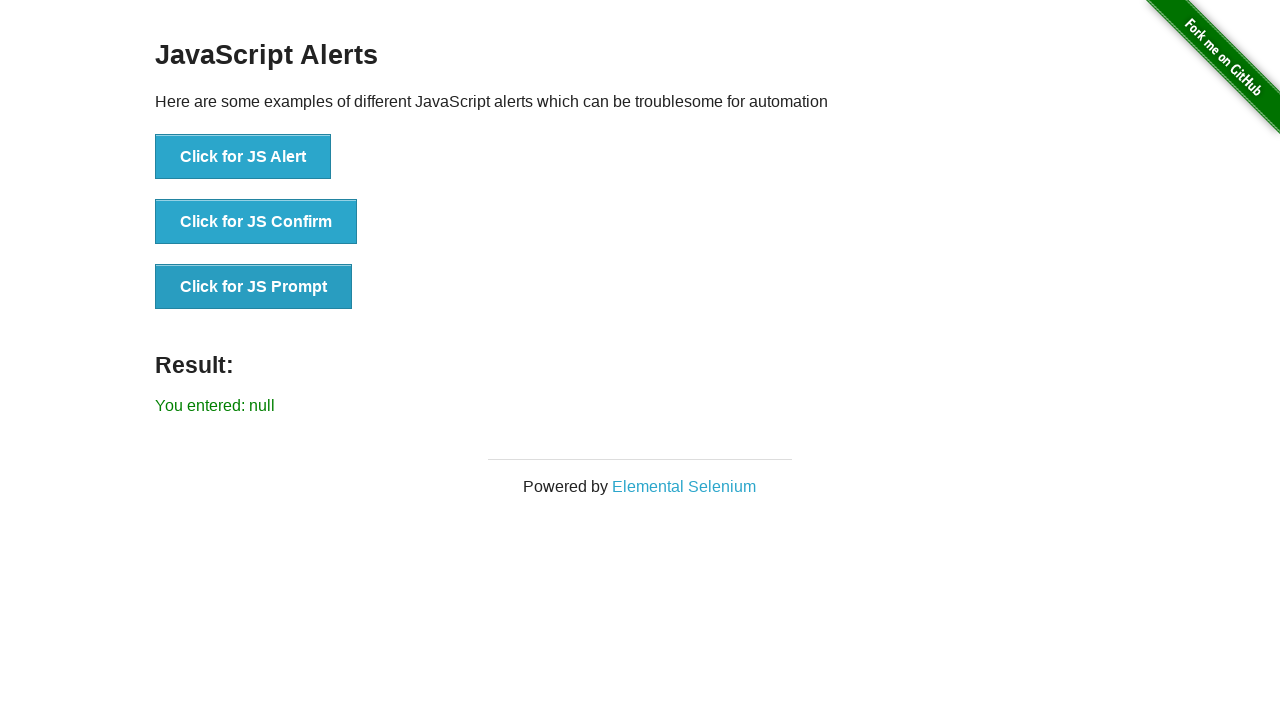

Set up dialog handler to dismiss dialogs
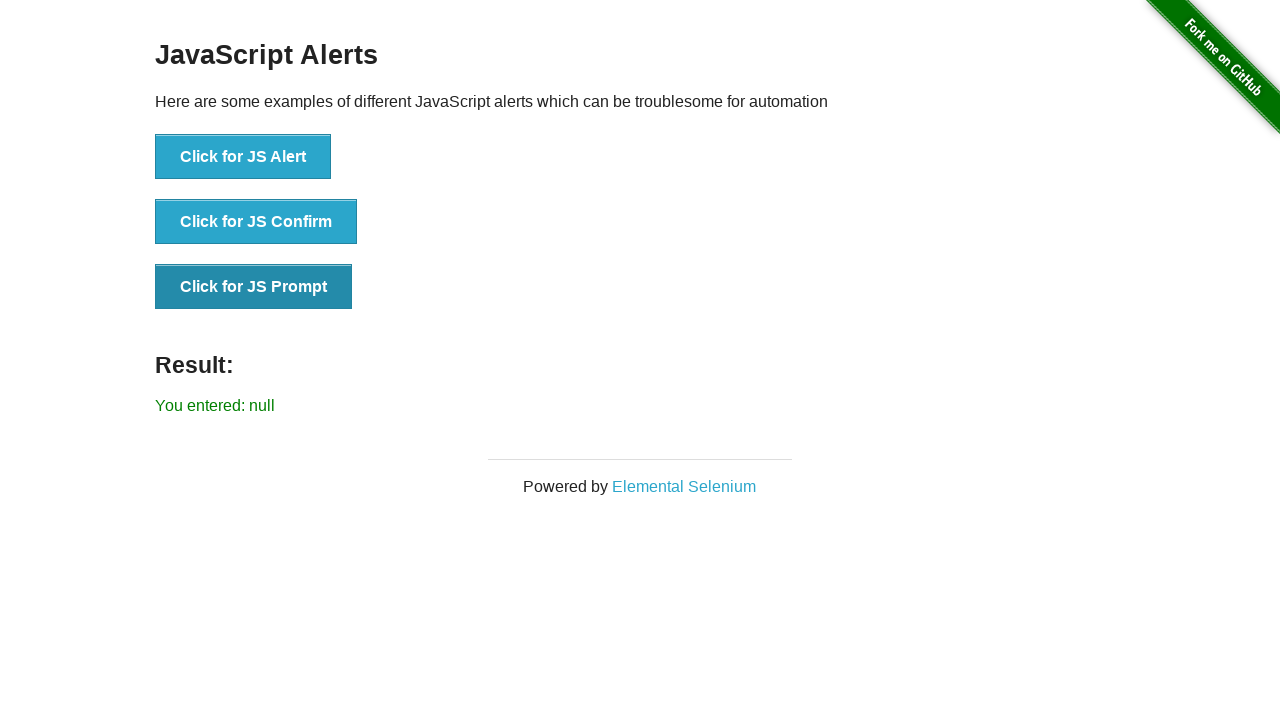

Clicked button again to trigger prompt dialog with handler active at (254, 287) on xpath=//button[text()='Click for JS Prompt']
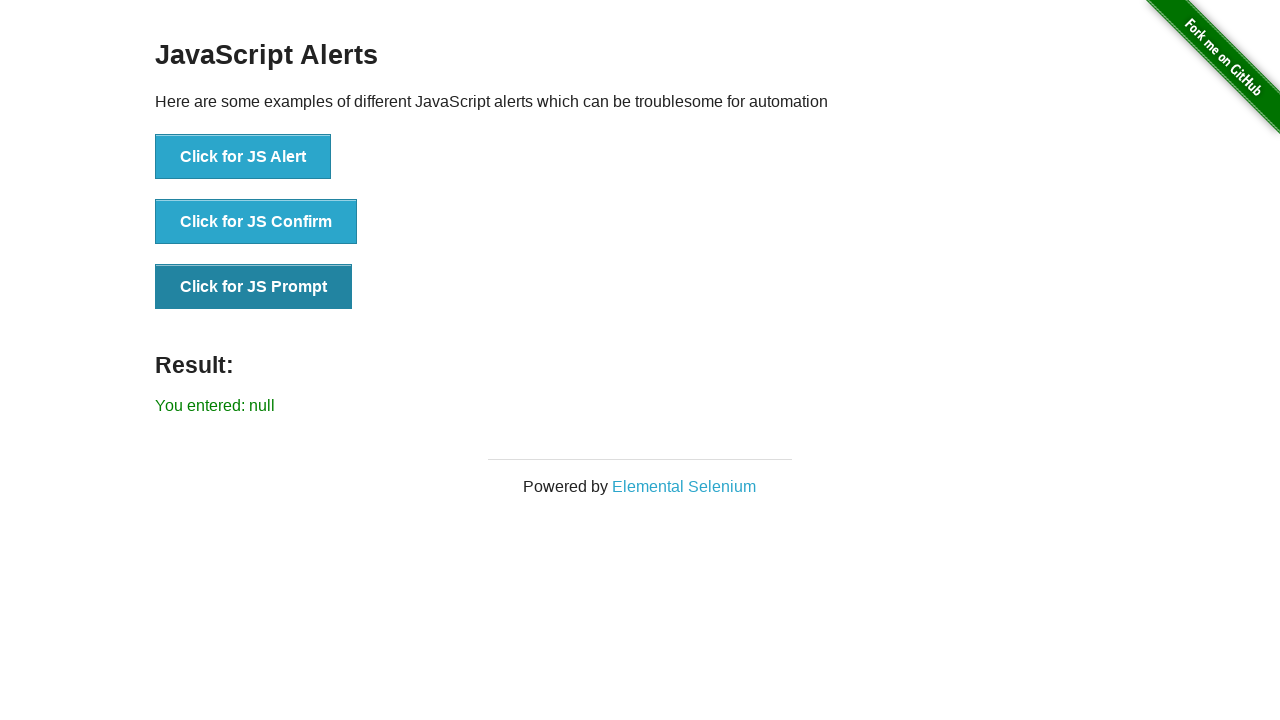

Waited for dialog interaction to complete
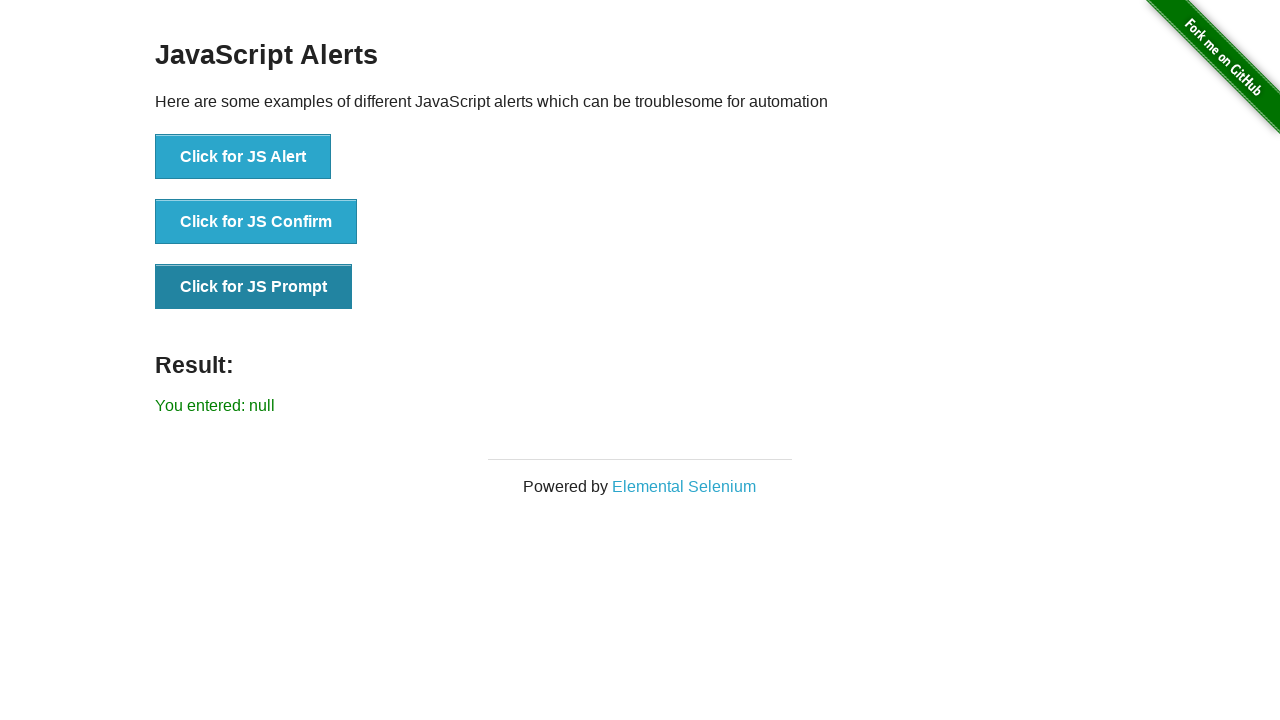

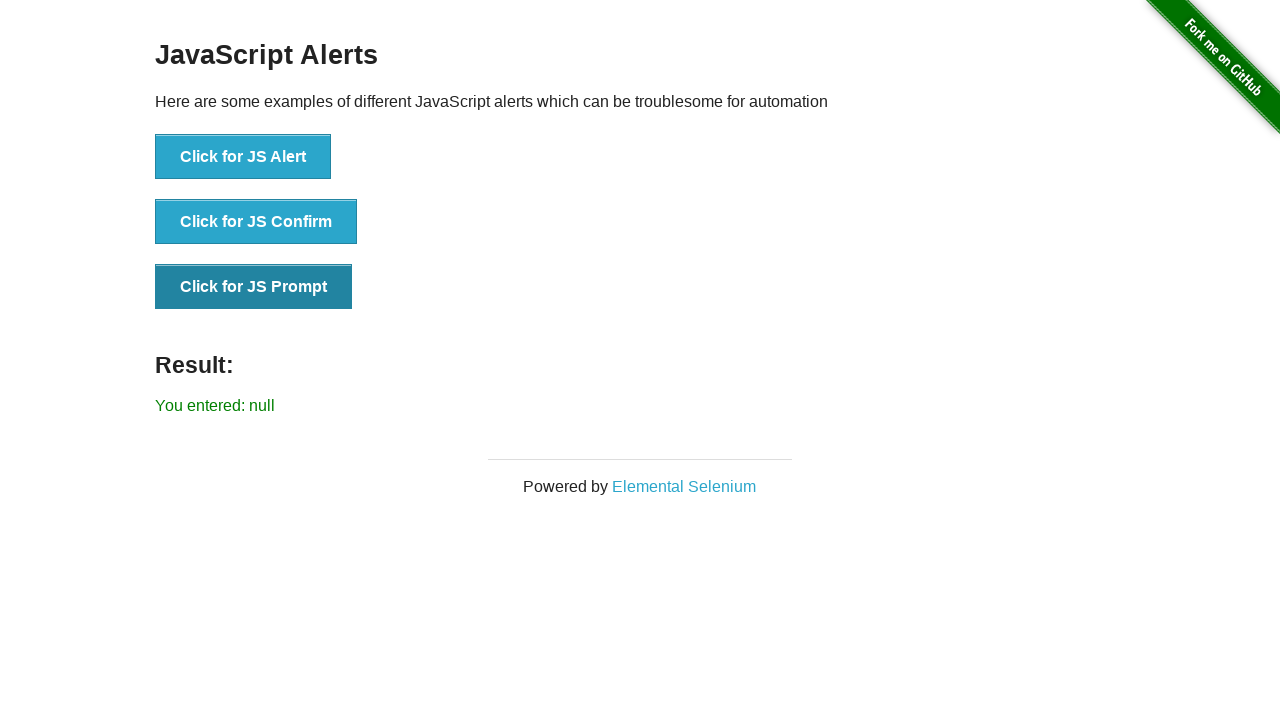